Tests form submission by filling in first name and city fields, then clicking the submit button on a test form page.

Starting URL: https://test-intro.engeto.com/

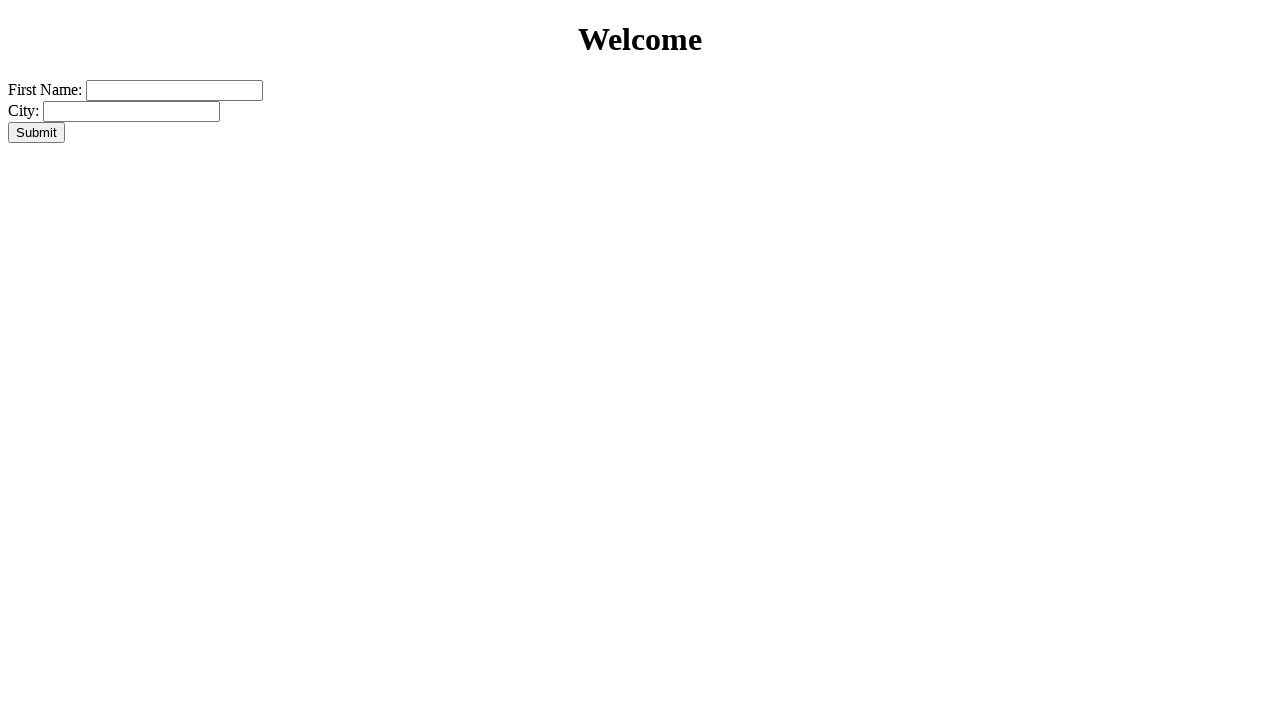

Page fully loaded (networkidle state)
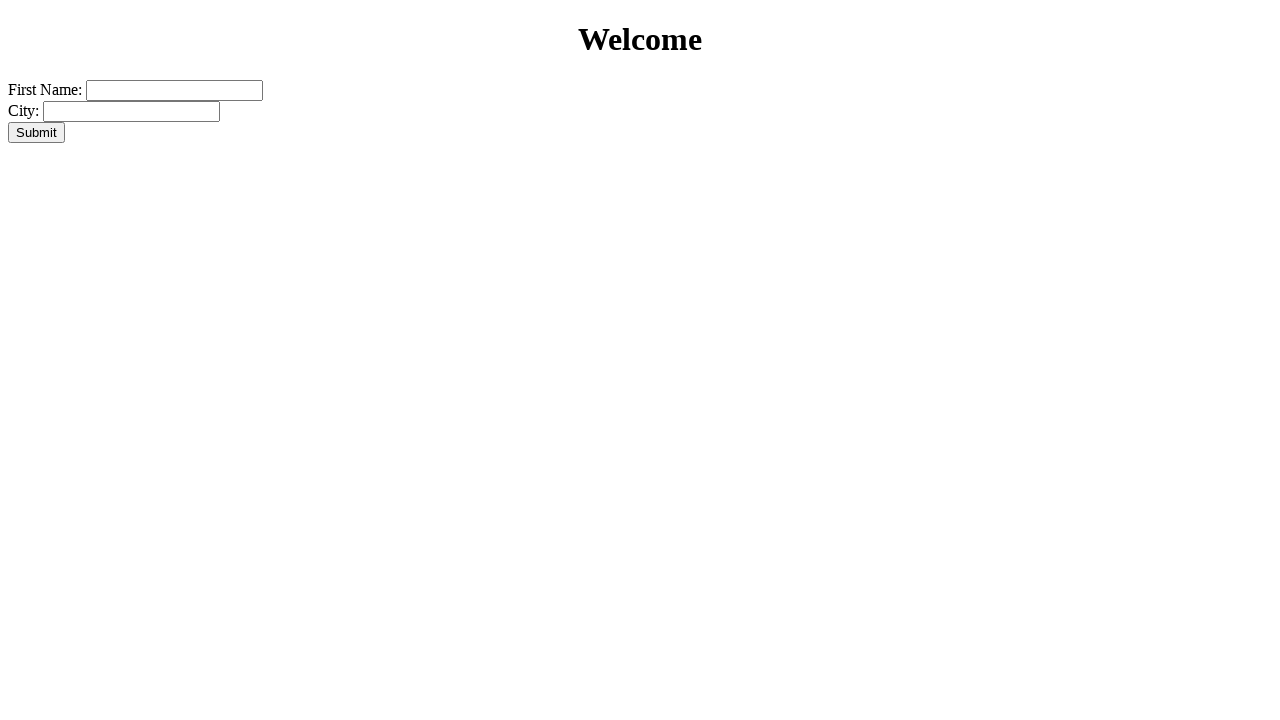

Filled first name field with 'Lukáš' on input[name="firstname"]
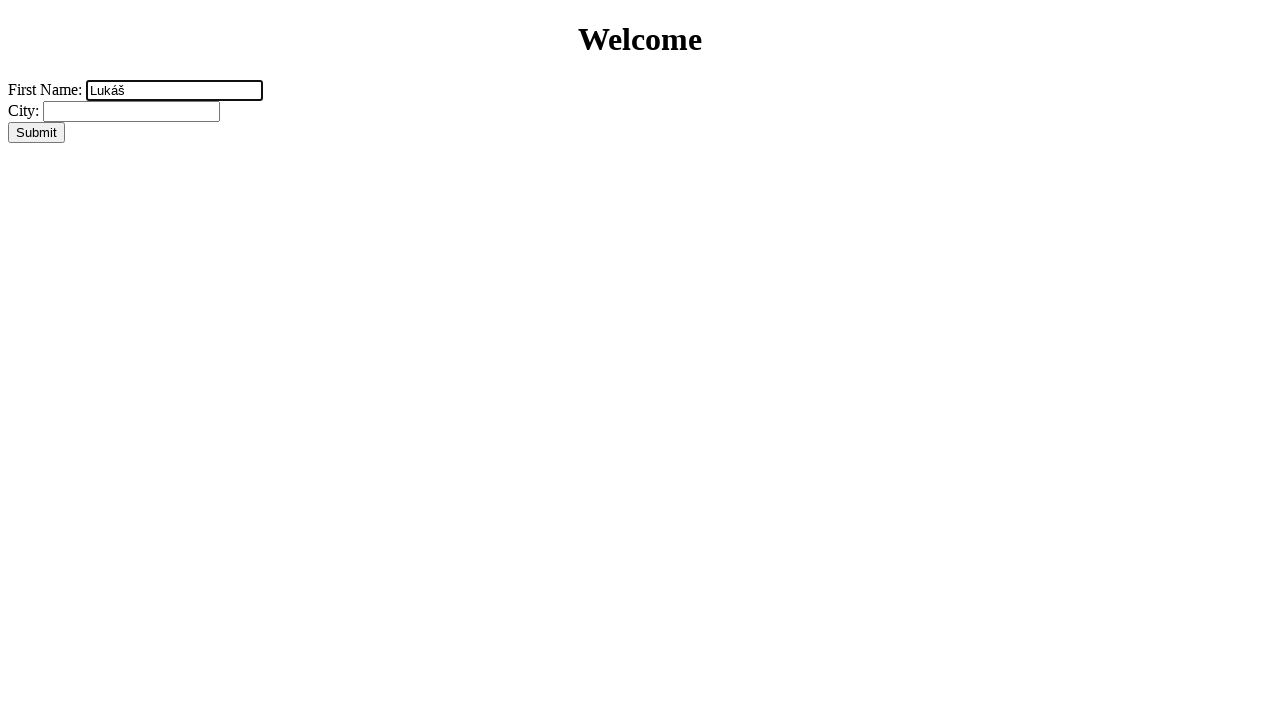

Filled city field with 'Brno' on input[name="city"]
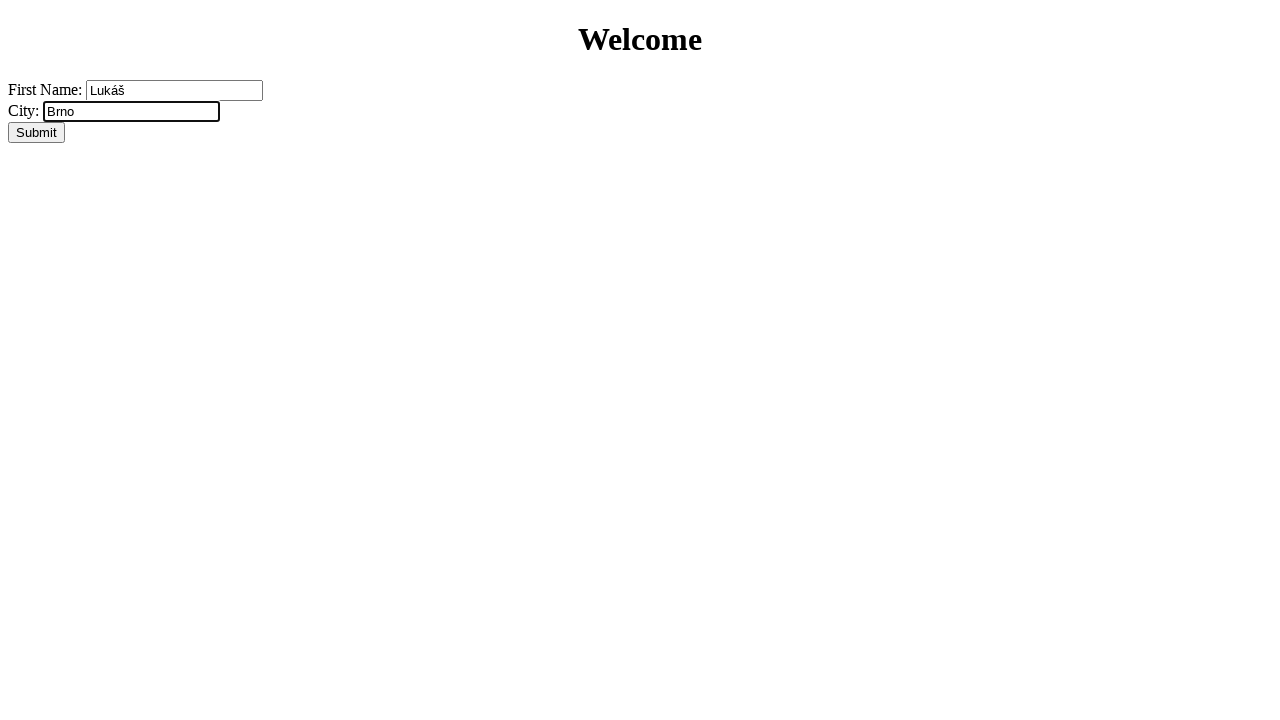

Clicked submit button to submit the form at (36, 132) on input[type="submit"]
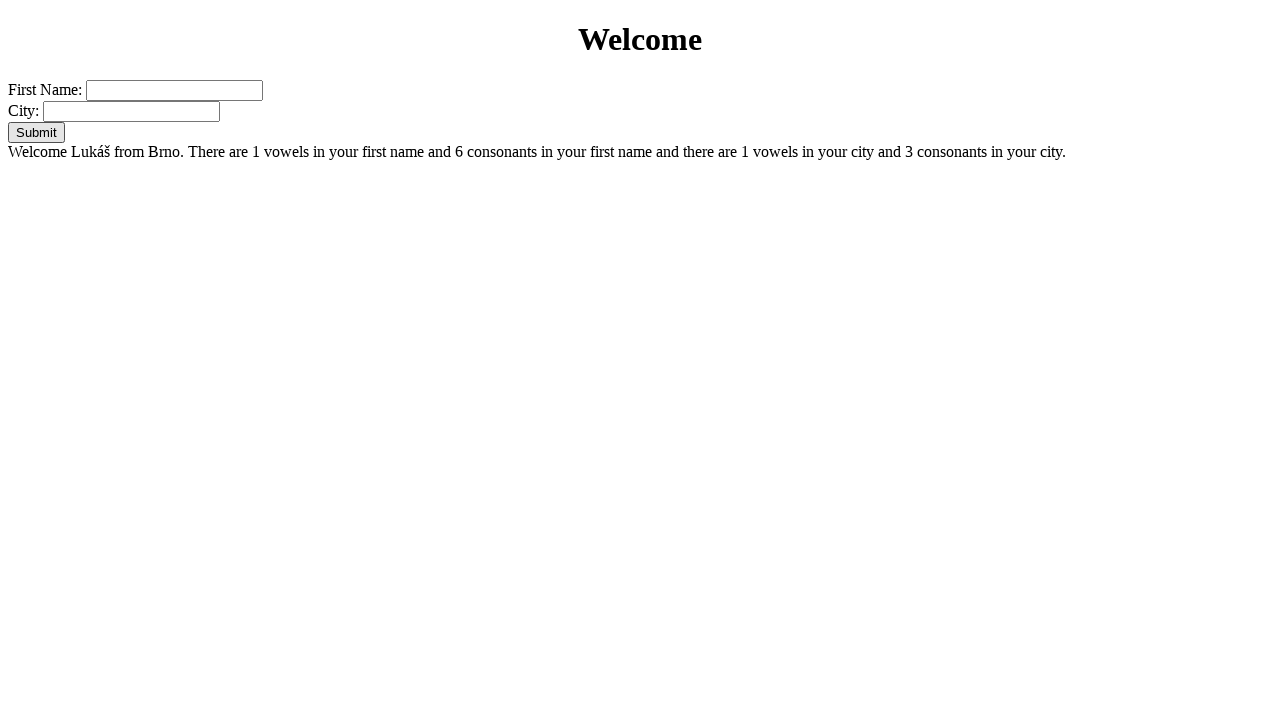

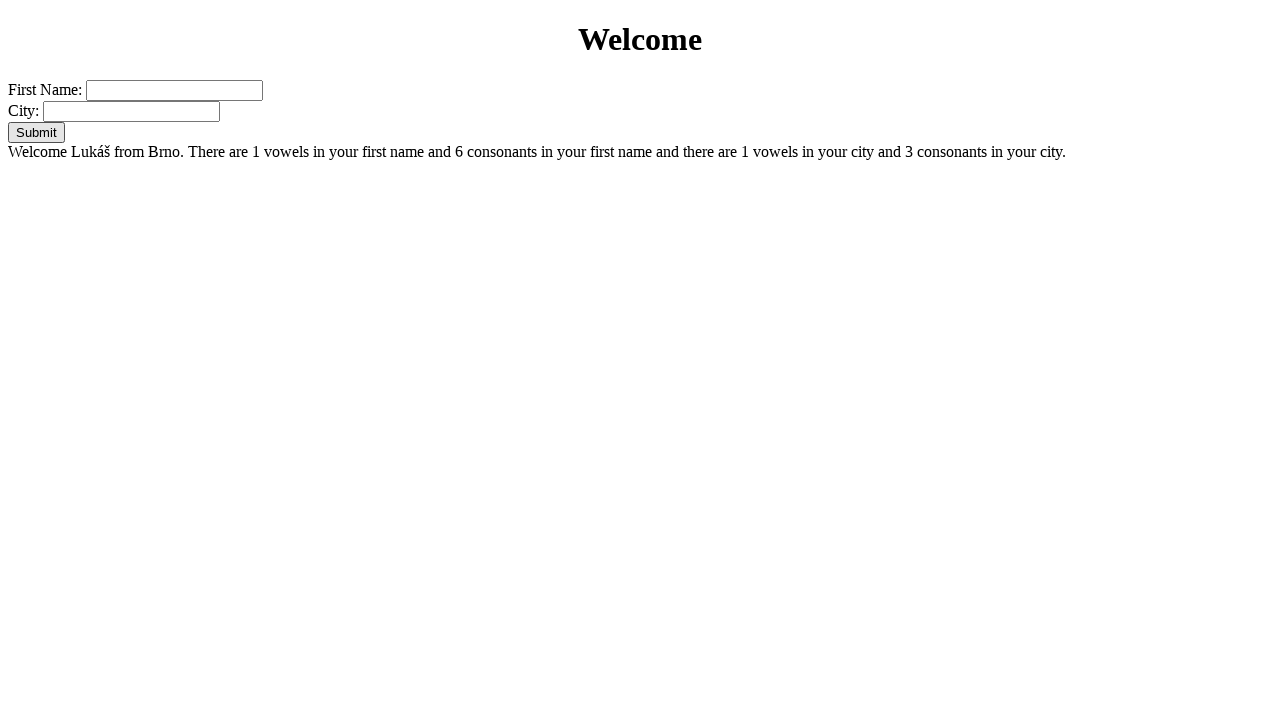